Tests clicking a calculator button using JavaScript executor

Starting URL: https://dgotlieb.github.io/WebCalculator

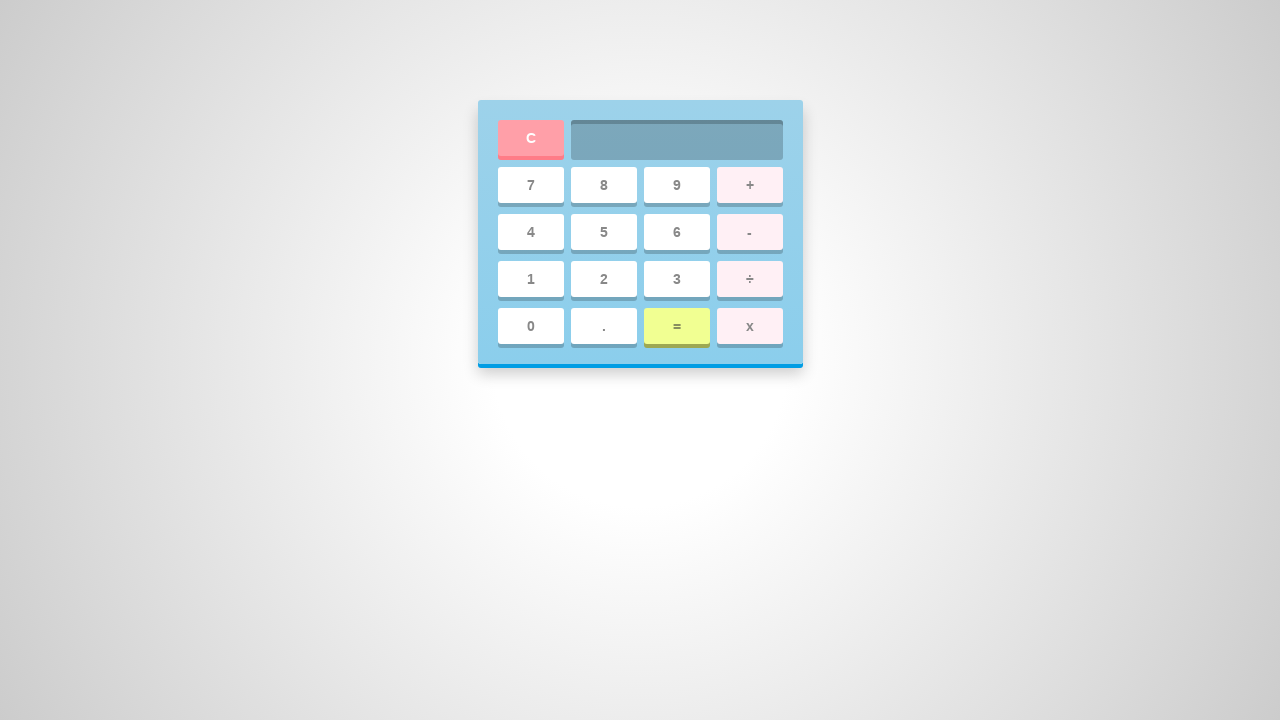

Navigated to calculator application
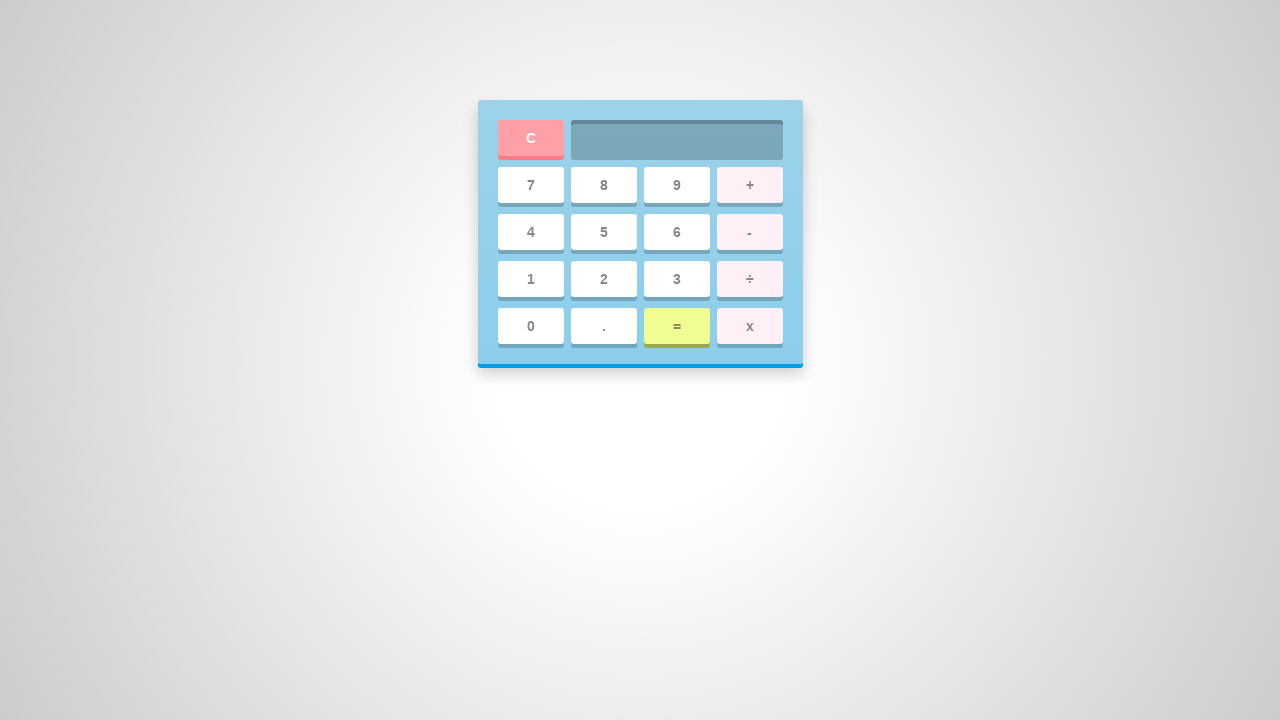

Clicked the '2' button on the calculator using JavaScript executor at (604, 279) on #two
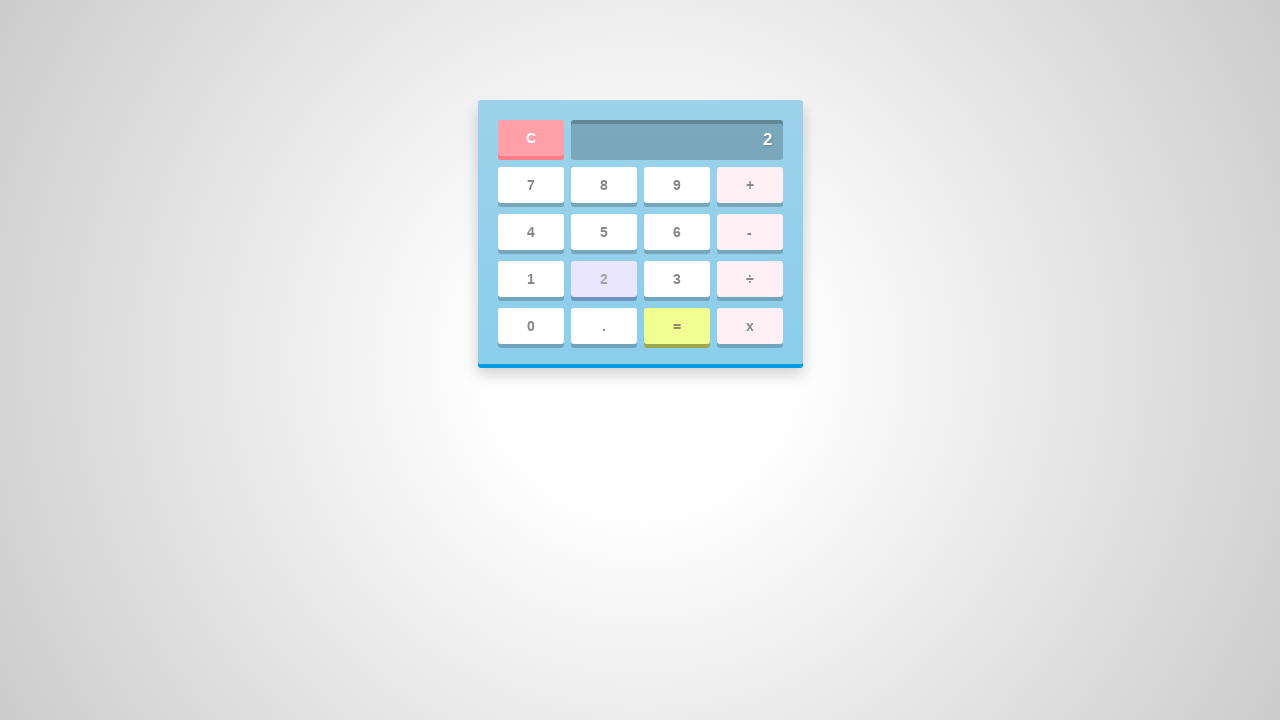

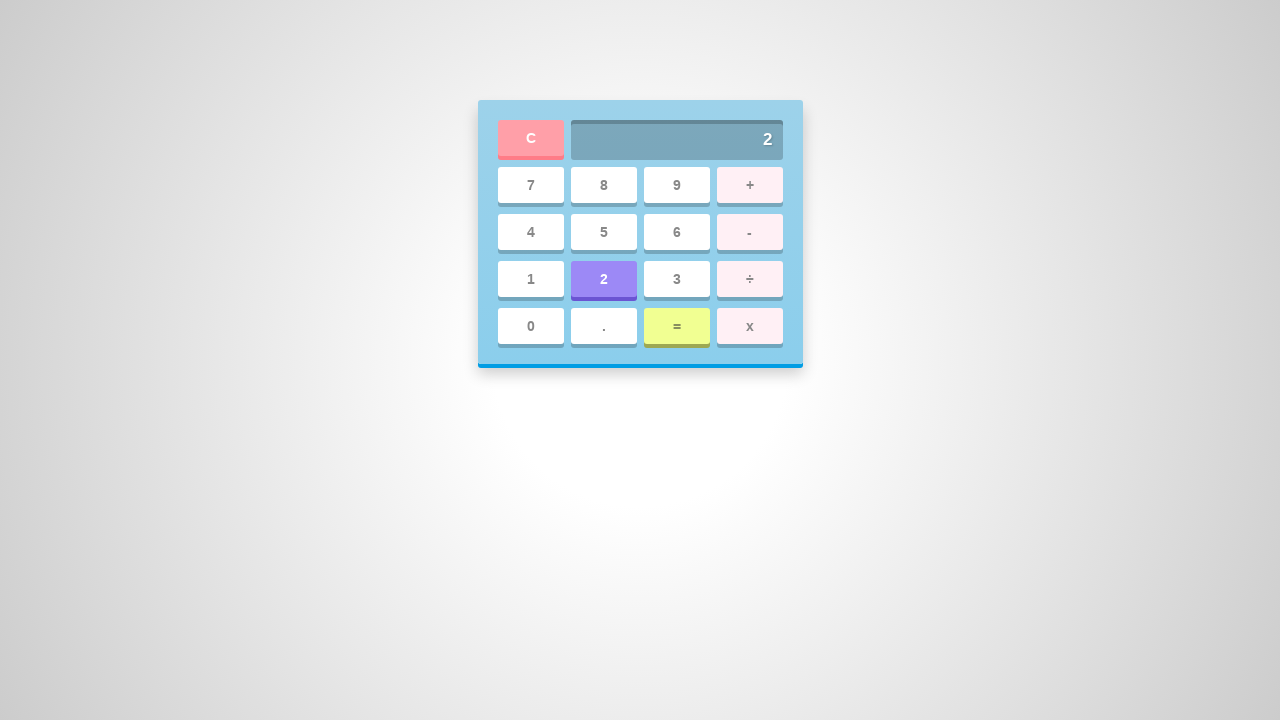